Tests that the demoblaze.com product listing page loads correctly and displays product cards

Starting URL: https://www.demoblaze.com/

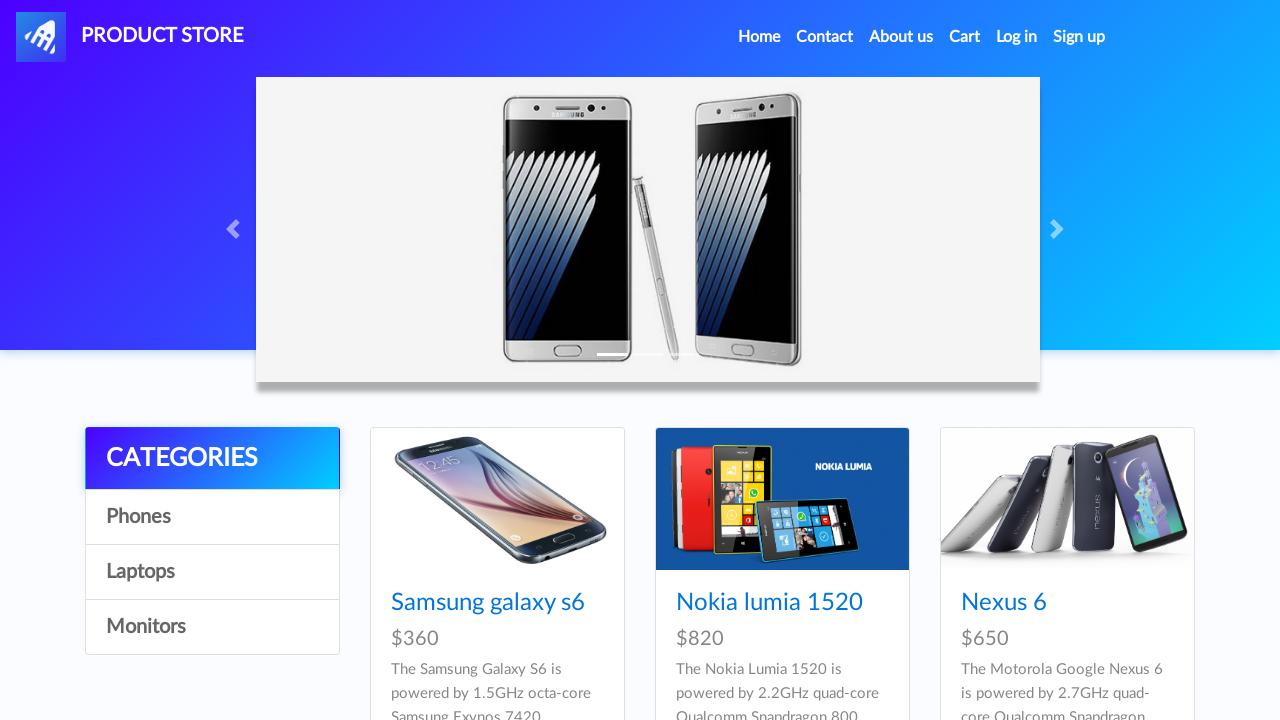

Navigated to https://www.demoblaze.com/
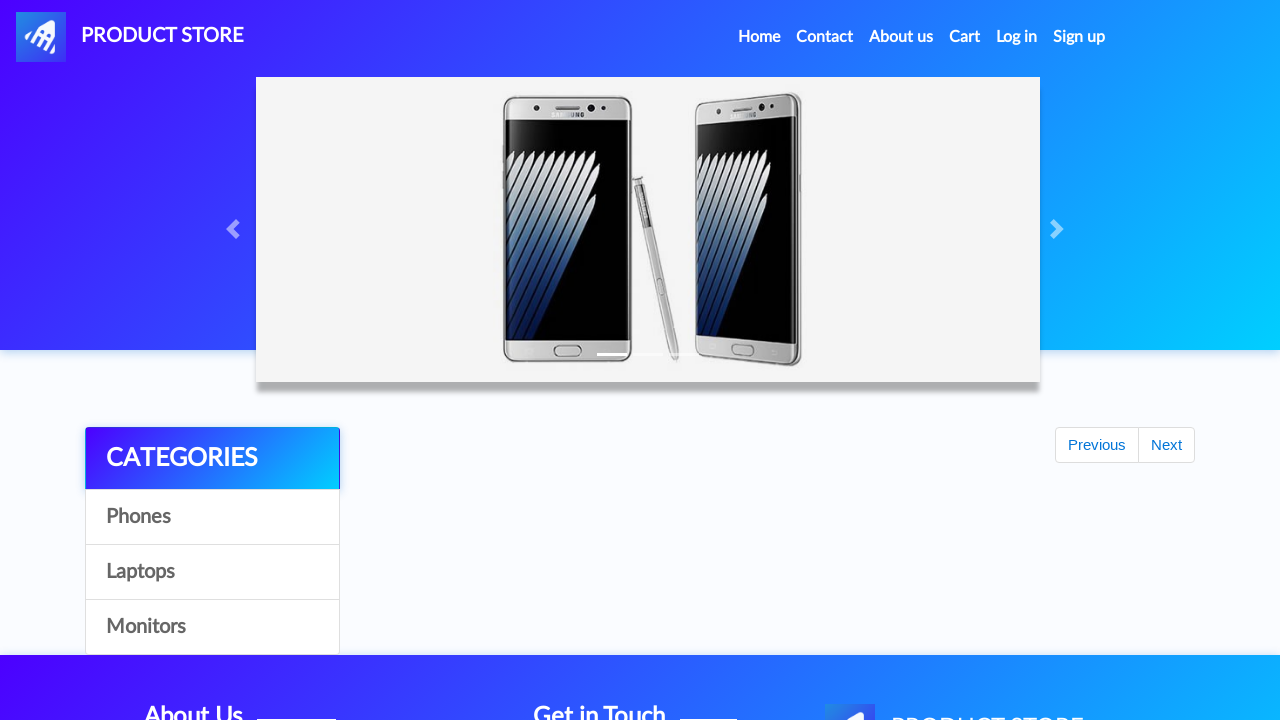

Product cards loaded on page
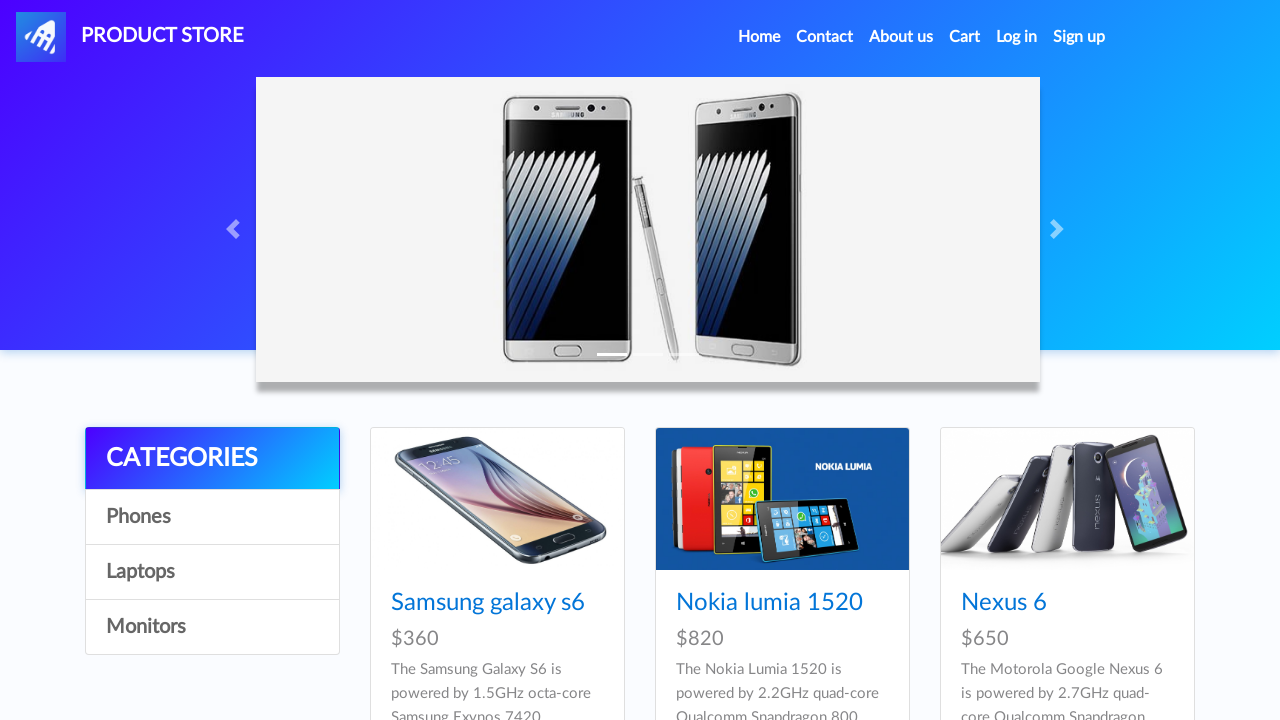

Located product card title elements
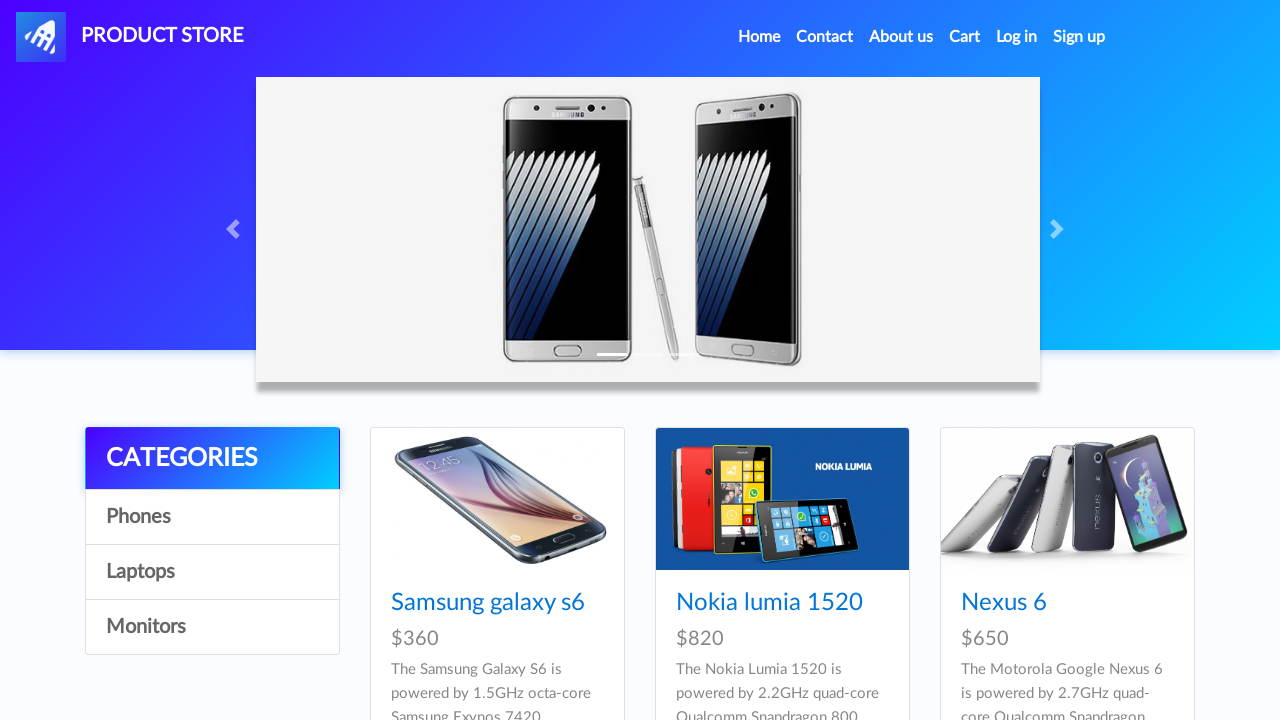

Verified that at least one product card is displayed
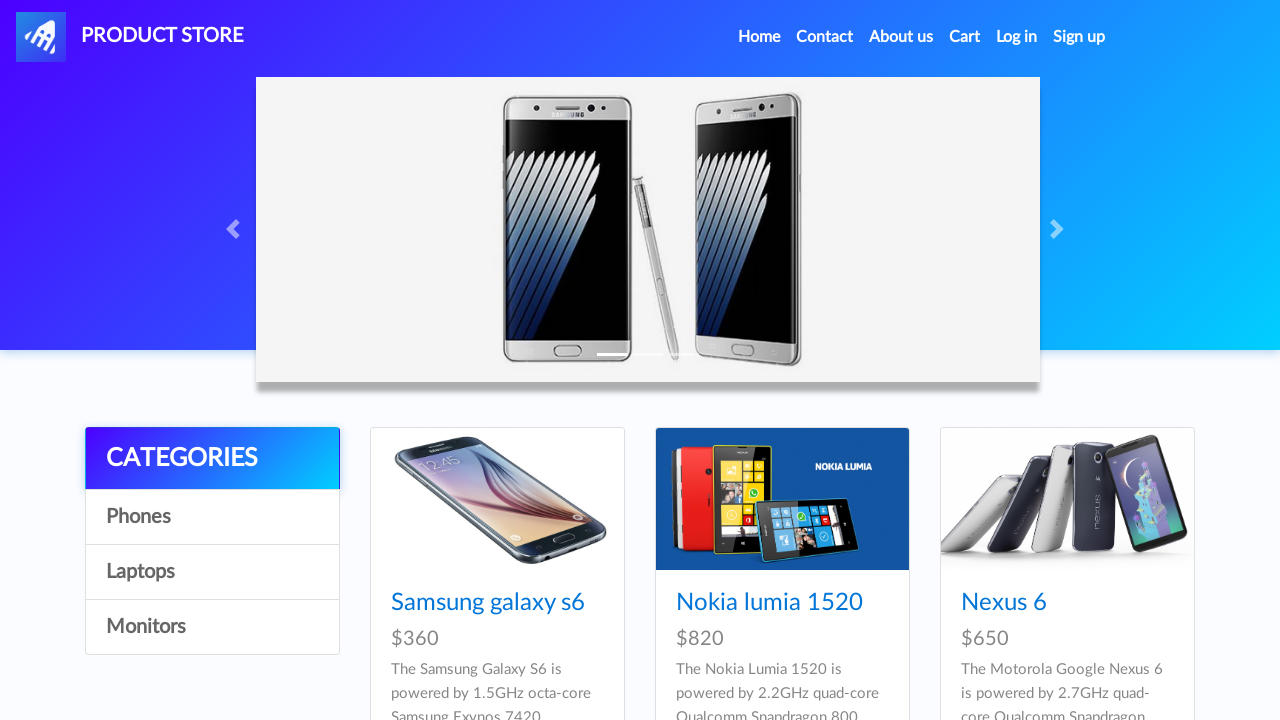

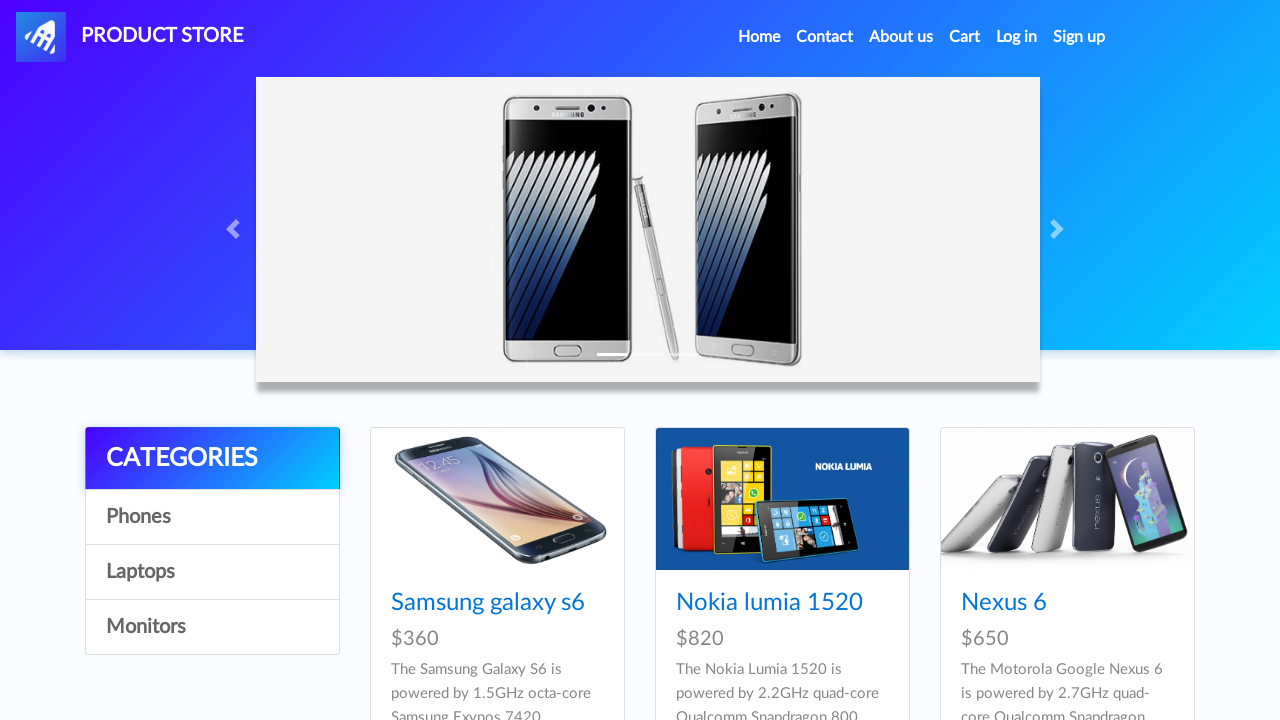